Tests AJIO's search and filter functionality by searching for bags, applying gender and category filters, and verifying the results are displayed

Starting URL: https://www.ajio.com/

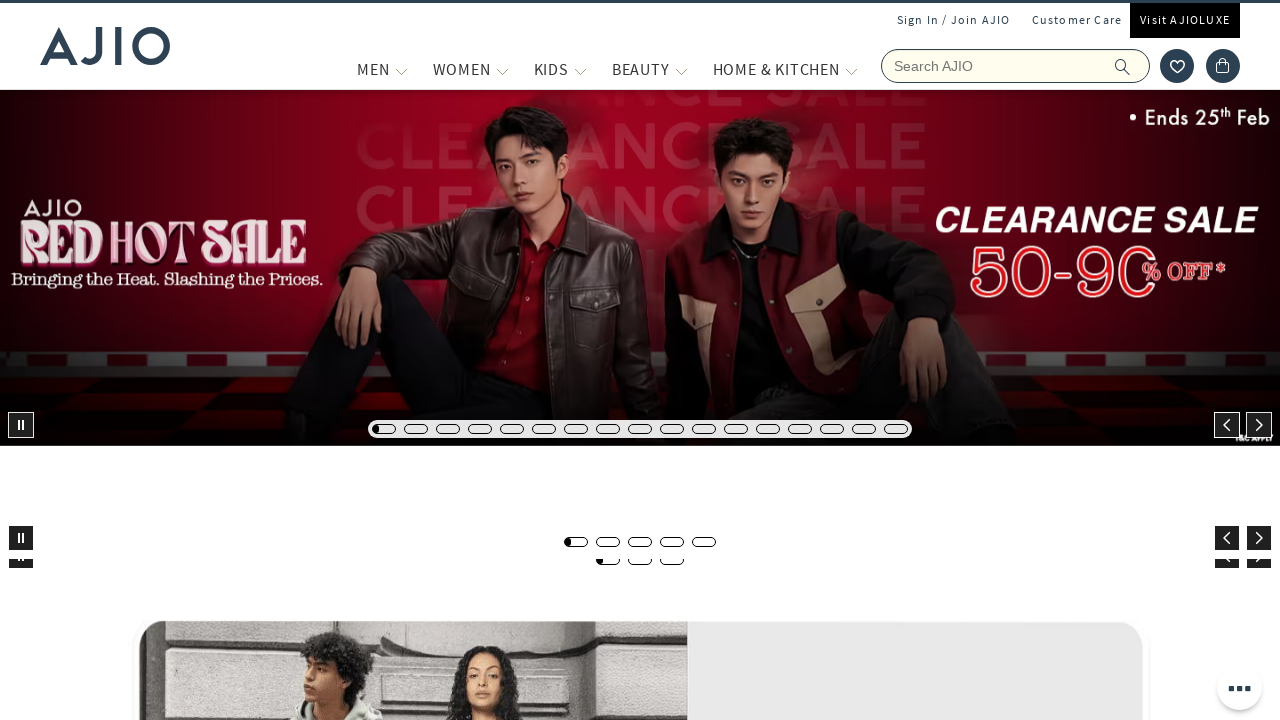

Filled search field with 'bags' on input[name='searchVal']
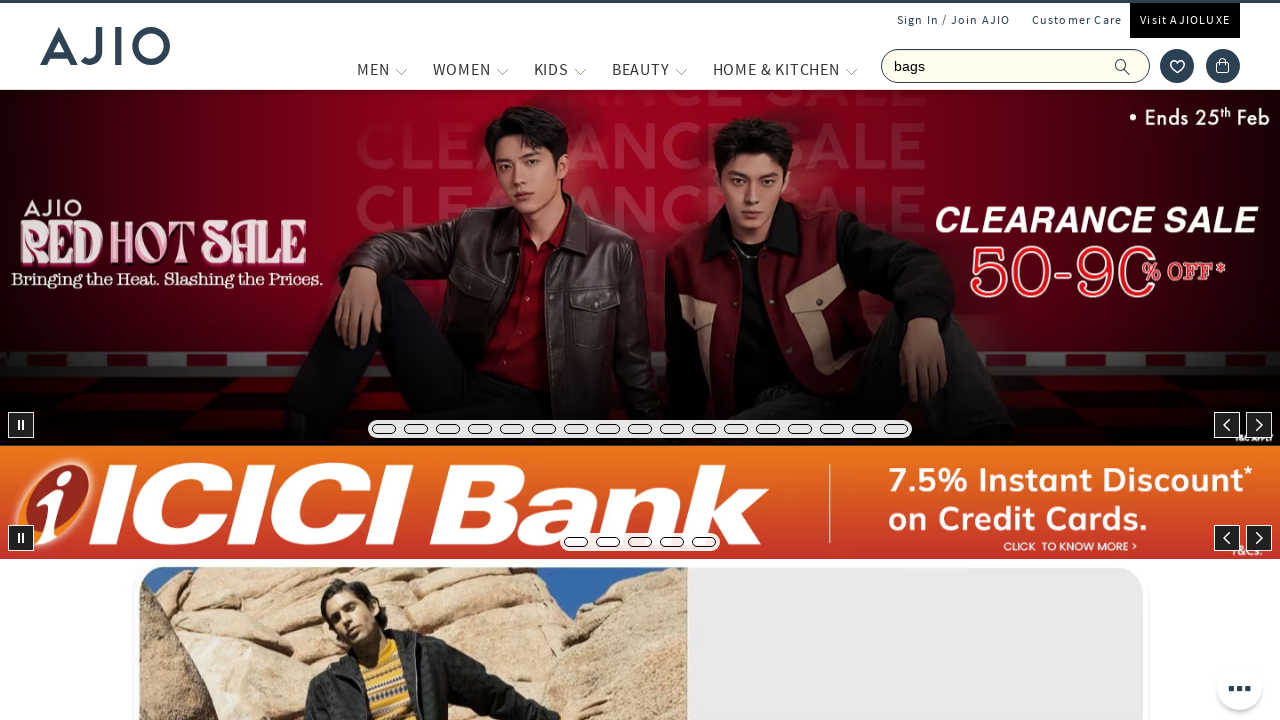

Pressed Enter to search for bags on input[name='searchVal']
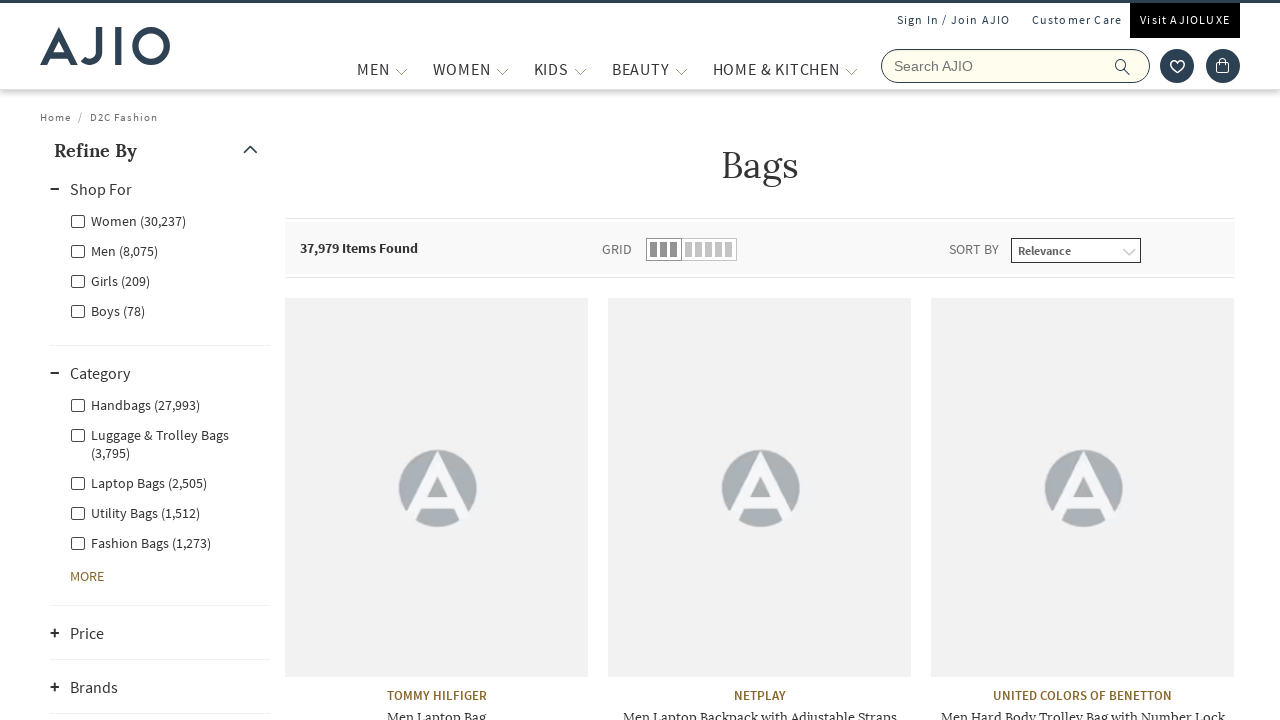

Waited for search results to load
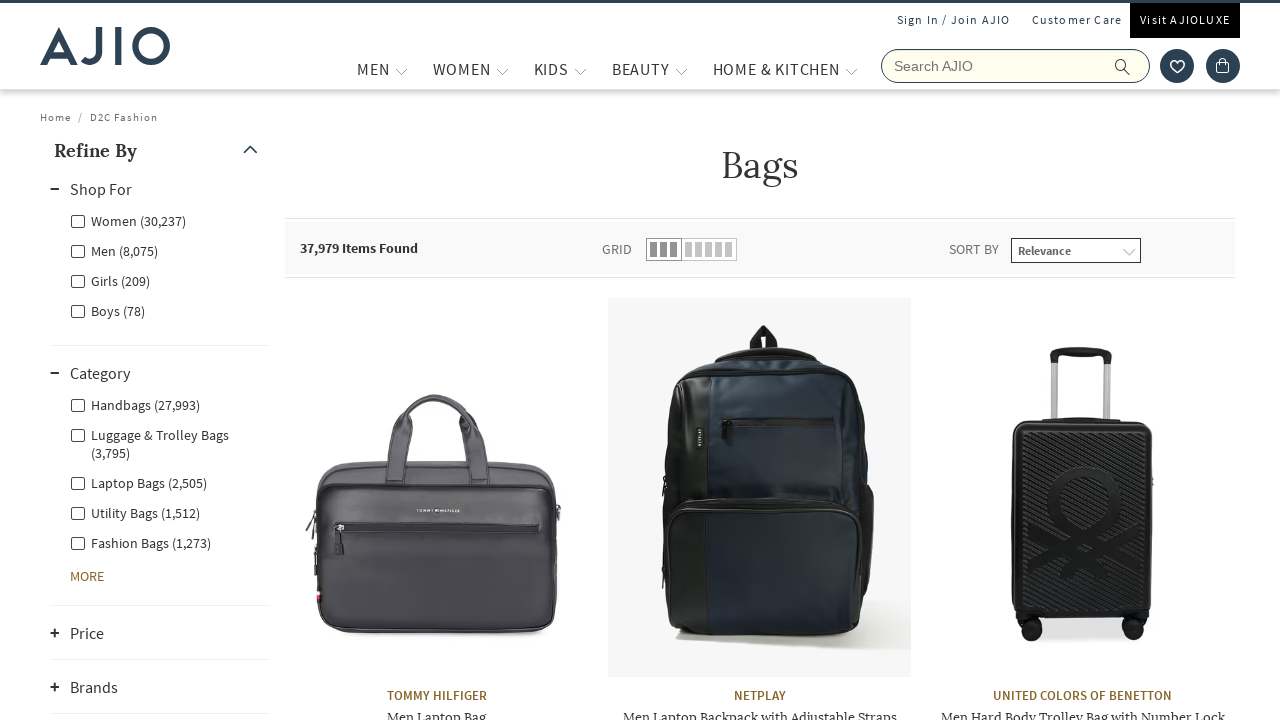

Clicked Men gender filter at (114, 250) on xpath=//label[@for='Men']
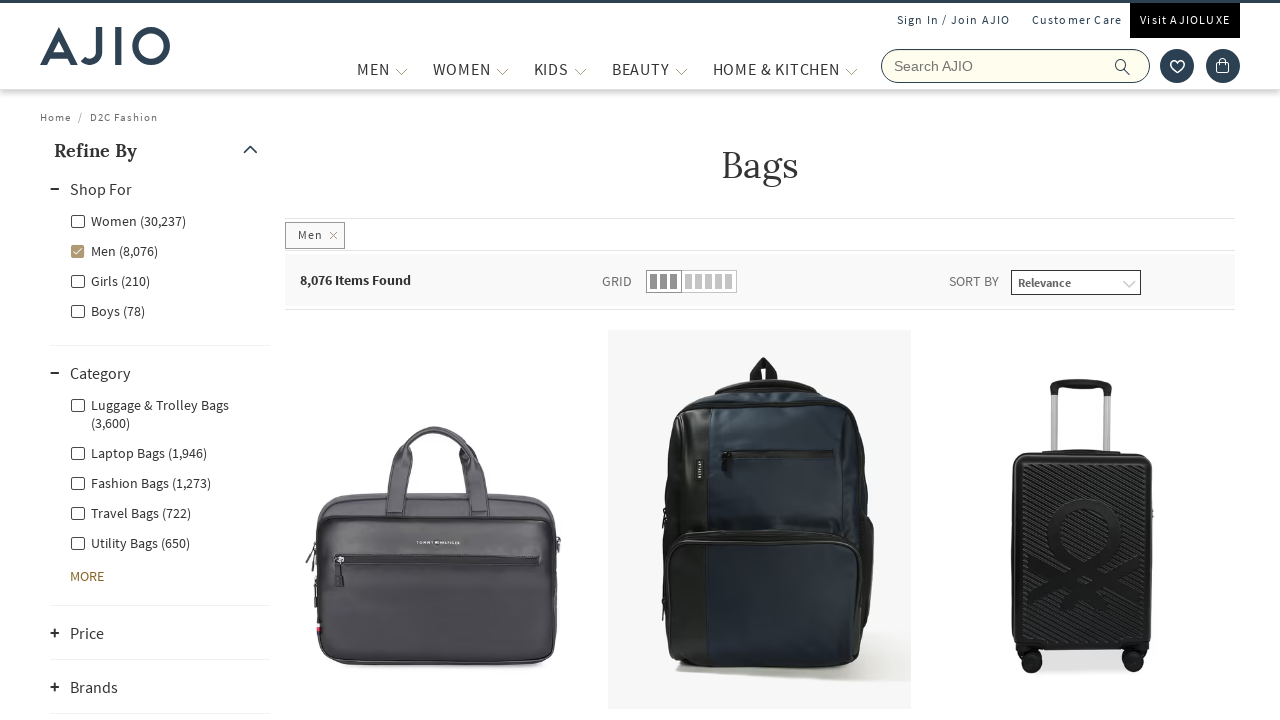

Waited for Men filter to be applied
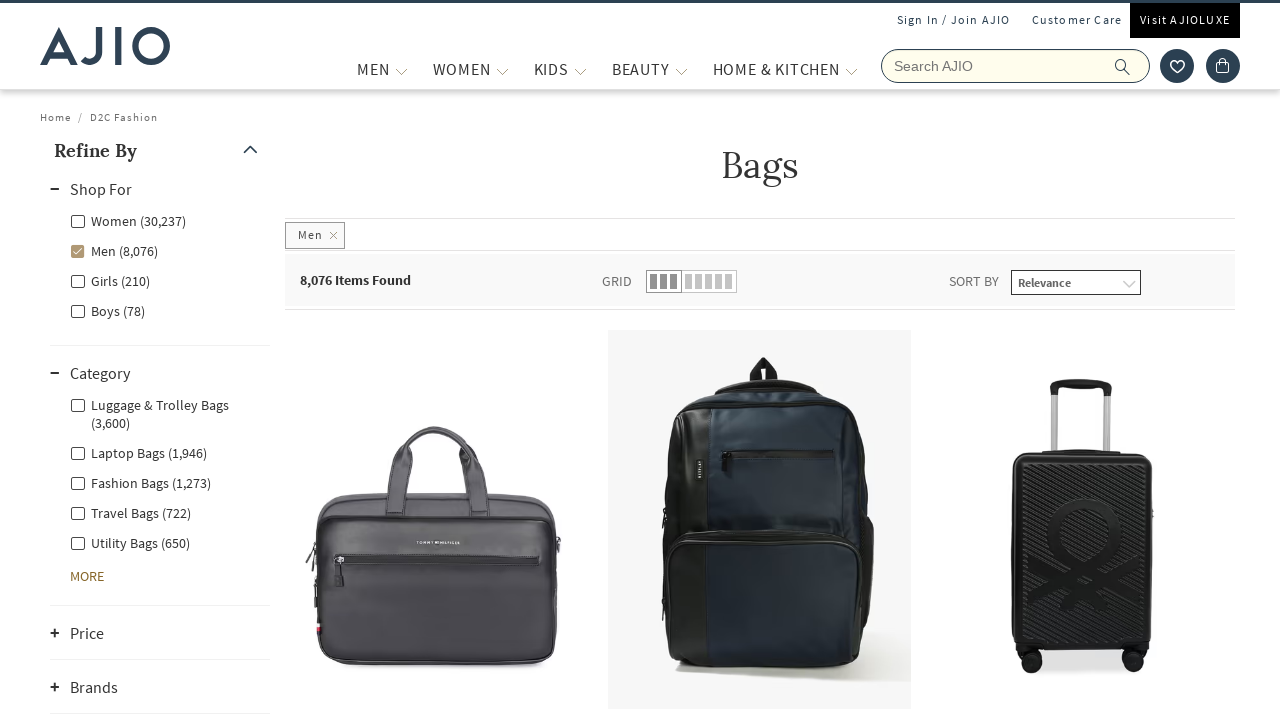

Clicked Fashion Bags category filter at (140, 482) on xpath=//label[@for='Men - Fashion Bags']
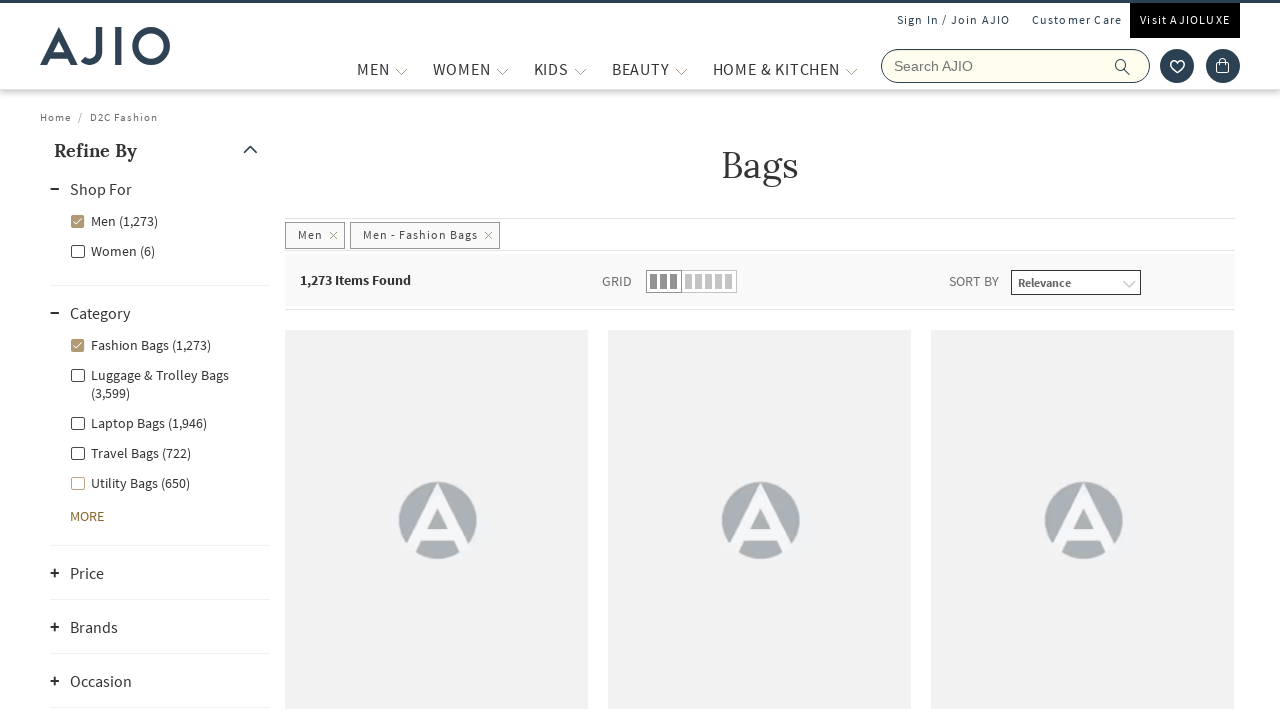

Waited for Fashion Bags filter to be applied
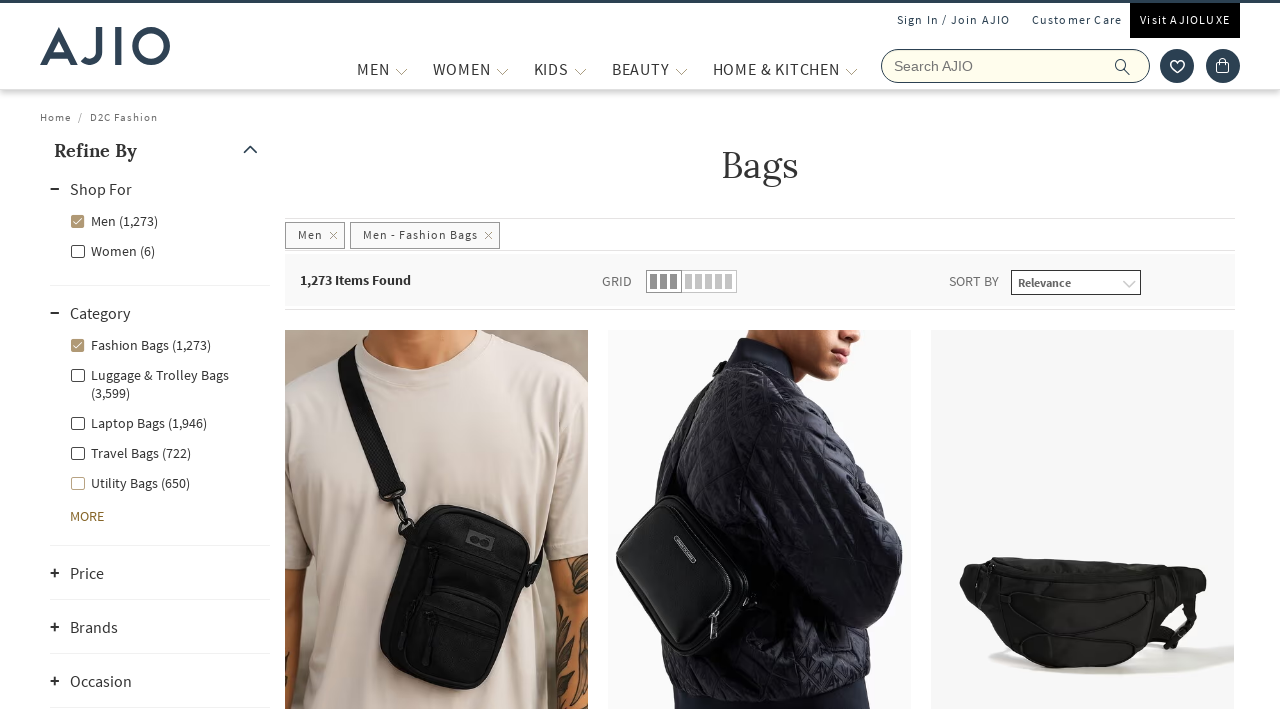

Filtered results loaded with length indicator visible
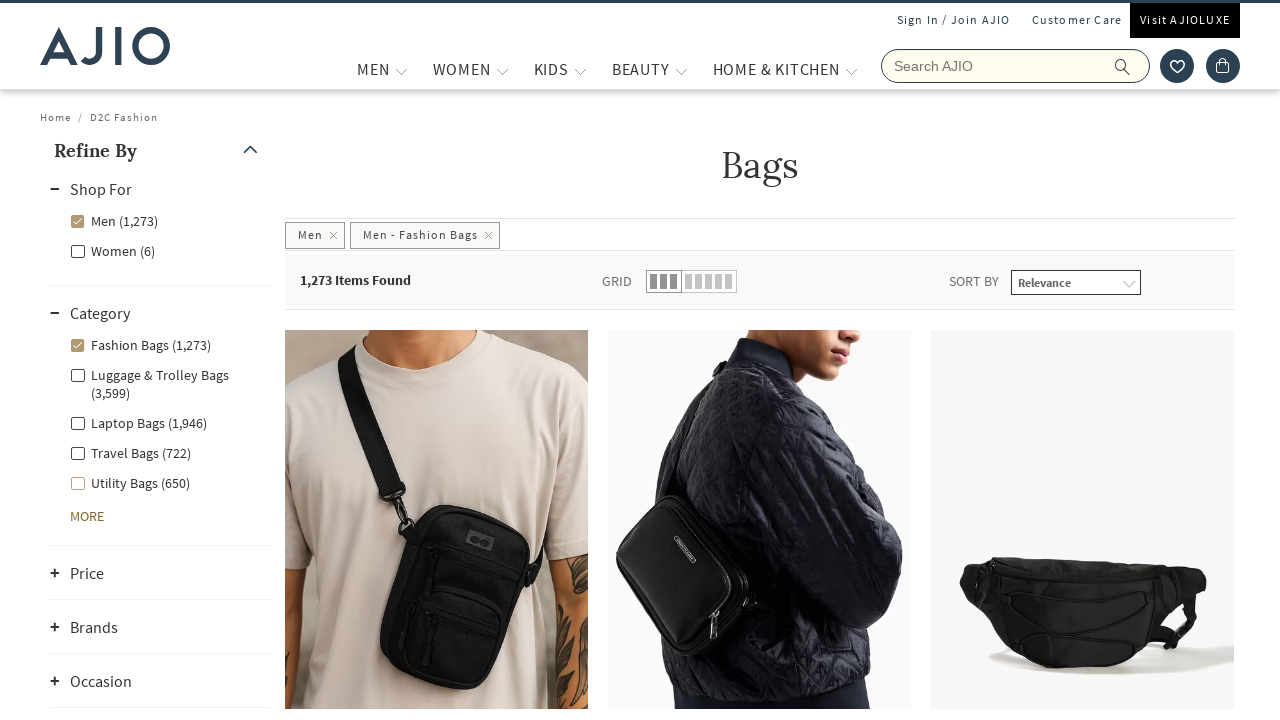

Verified brand elements are present in filtered results
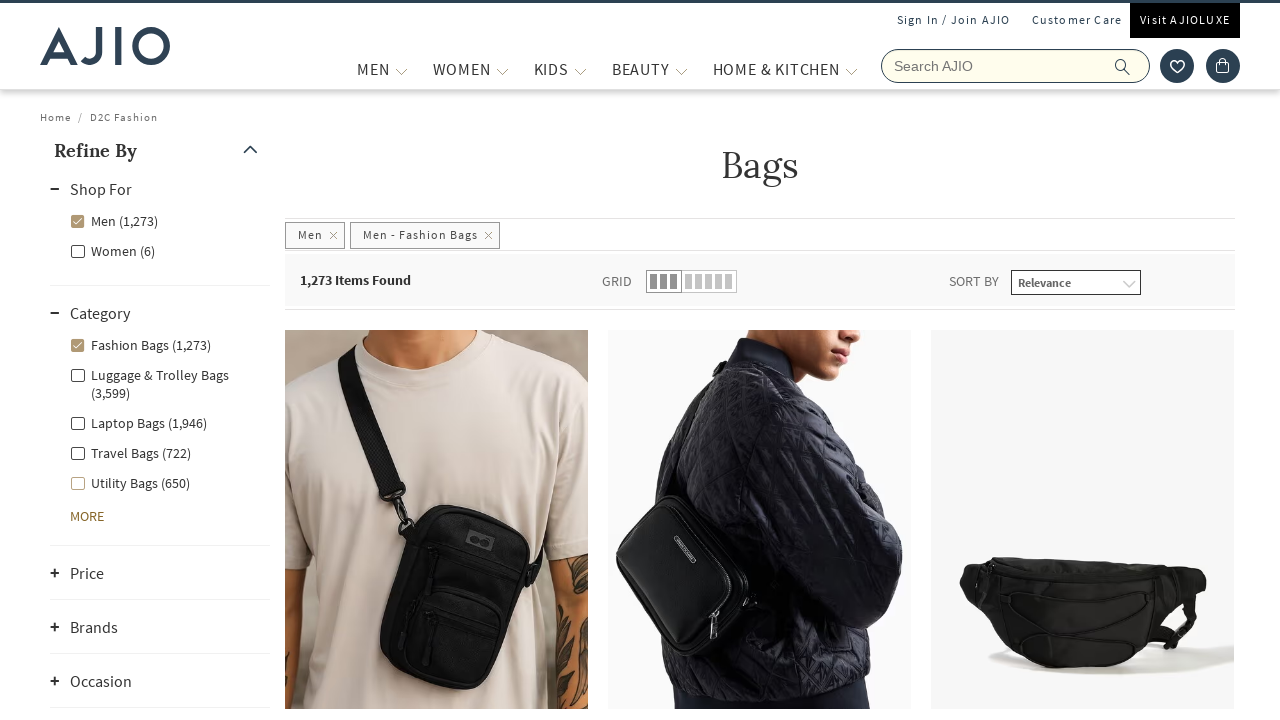

Verified bag name elements are present in filtered results
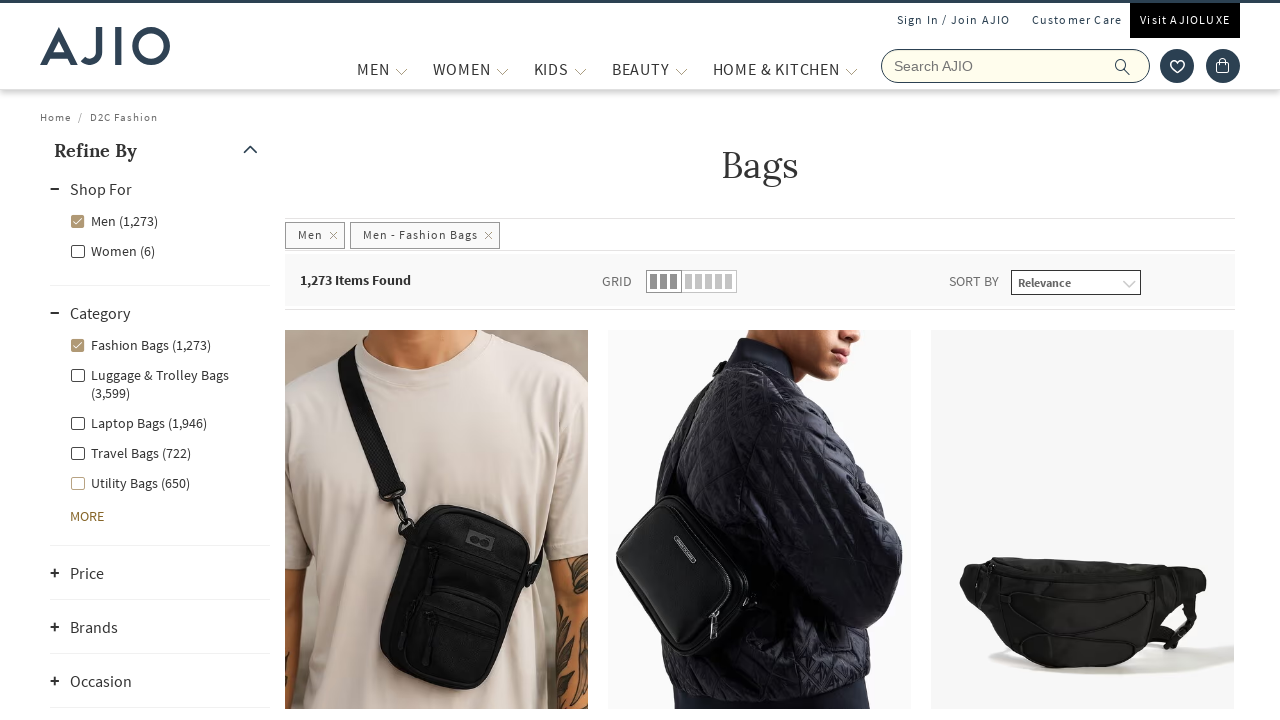

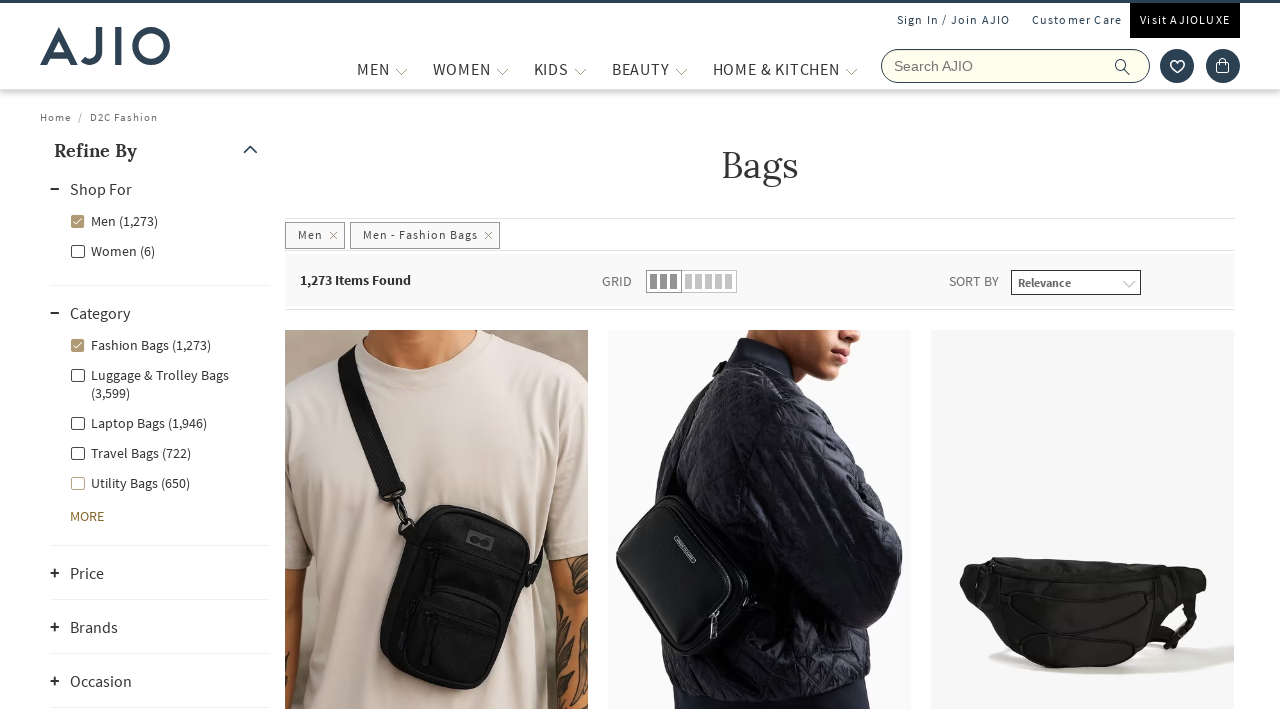